Tests multiple window handling by opening a new window, switching between parent and child windows, and verifying content in each window

Starting URL: https://the-internet.herokuapp.com/

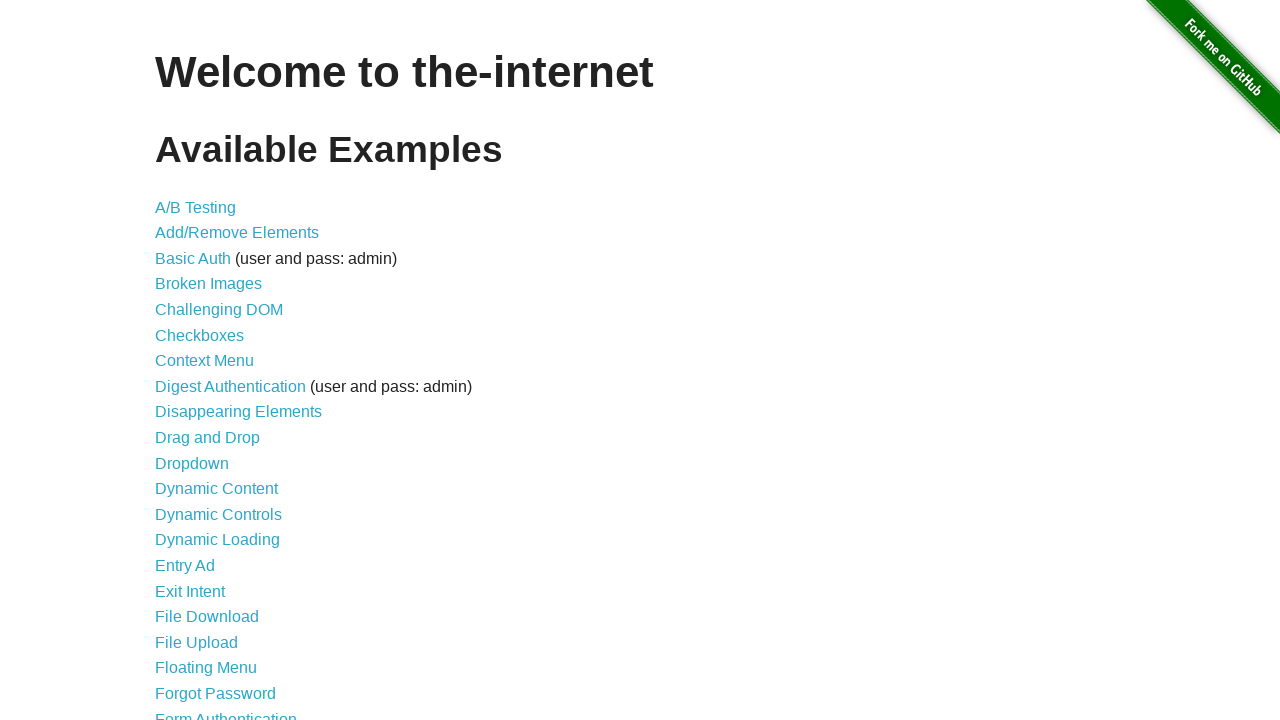

Clicked on 'Multiple Windows' link at (218, 369) on text='Multiple Windows'
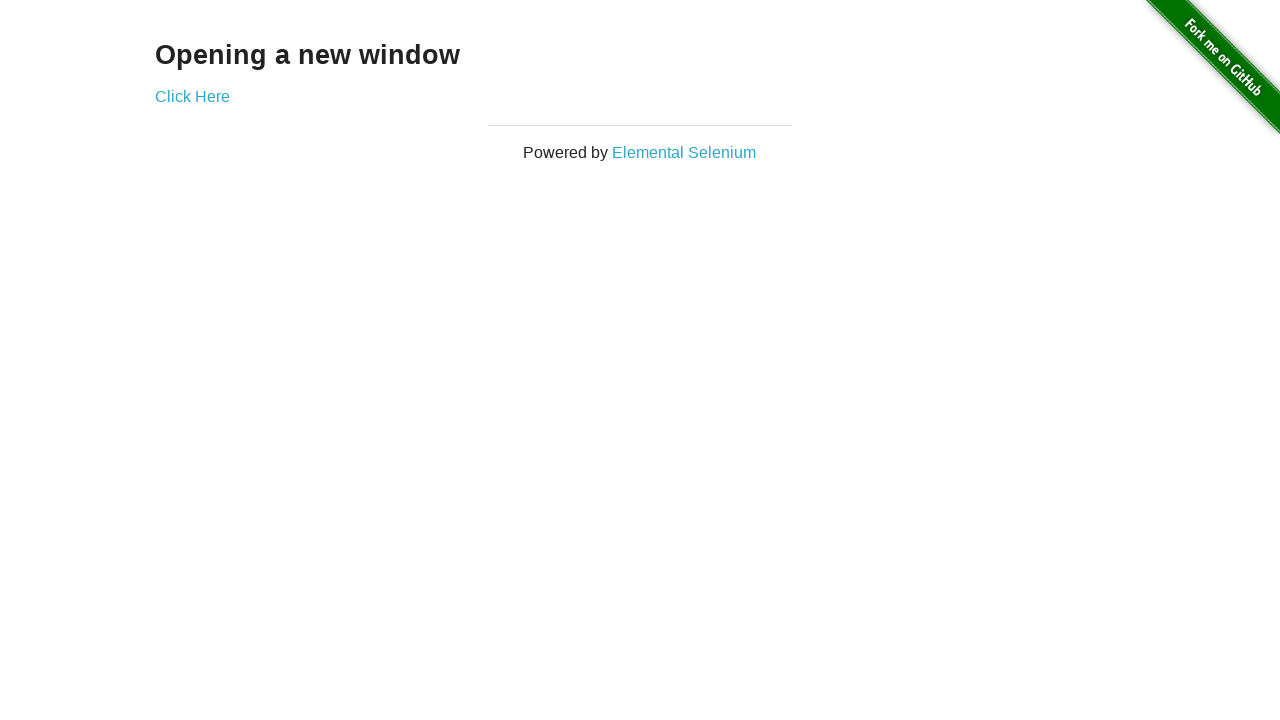

Waited for page to reach networkidle state
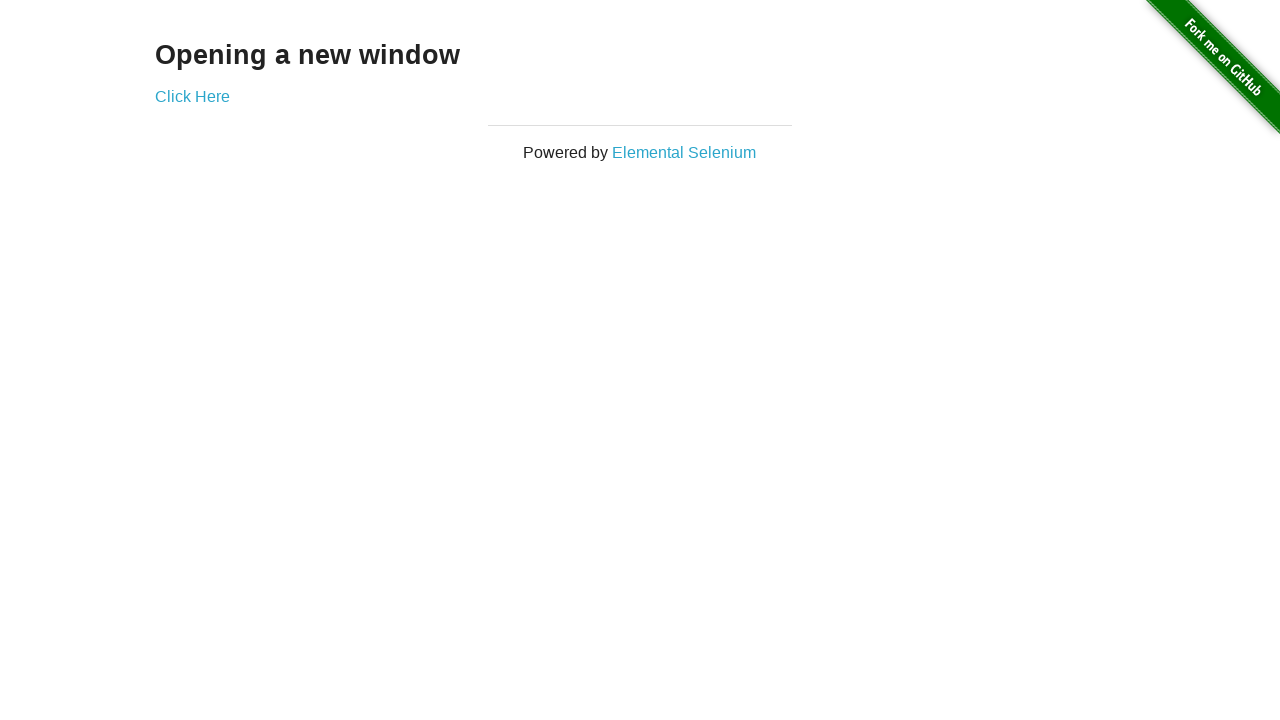

Clicked 'Click Here' link to open new window at (192, 96) on text='Click Here'
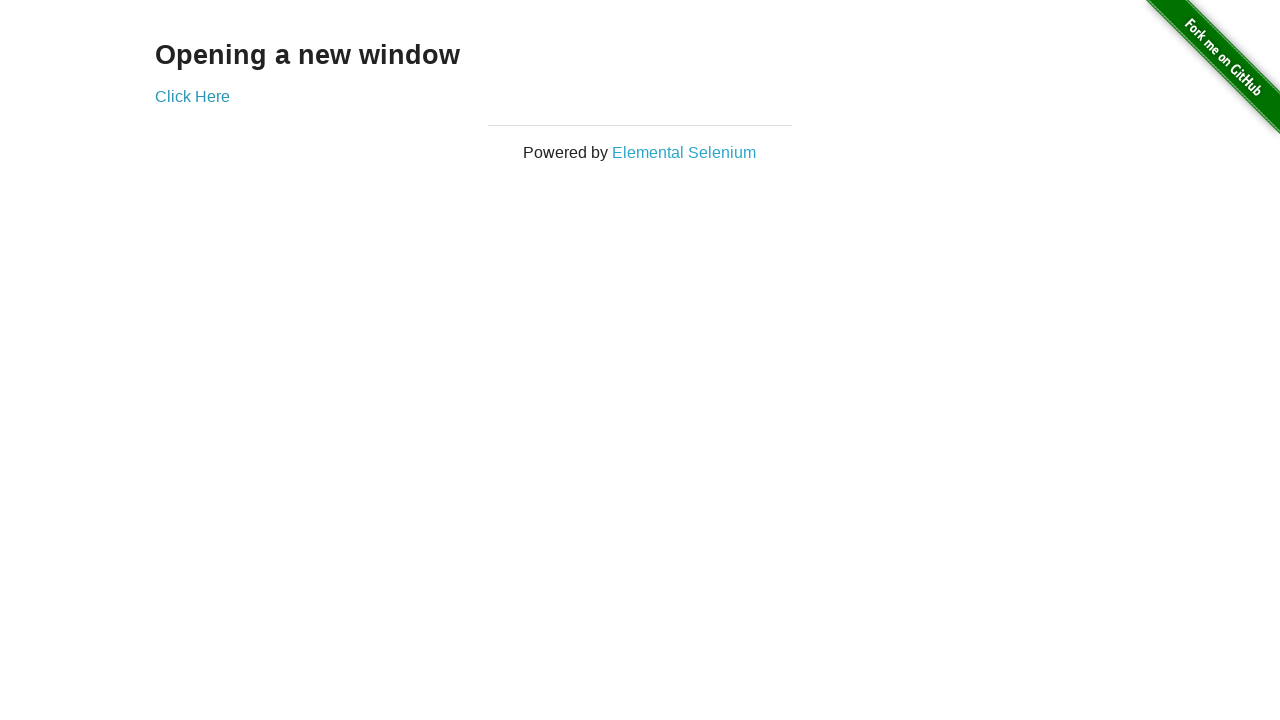

New window/tab opened and captured
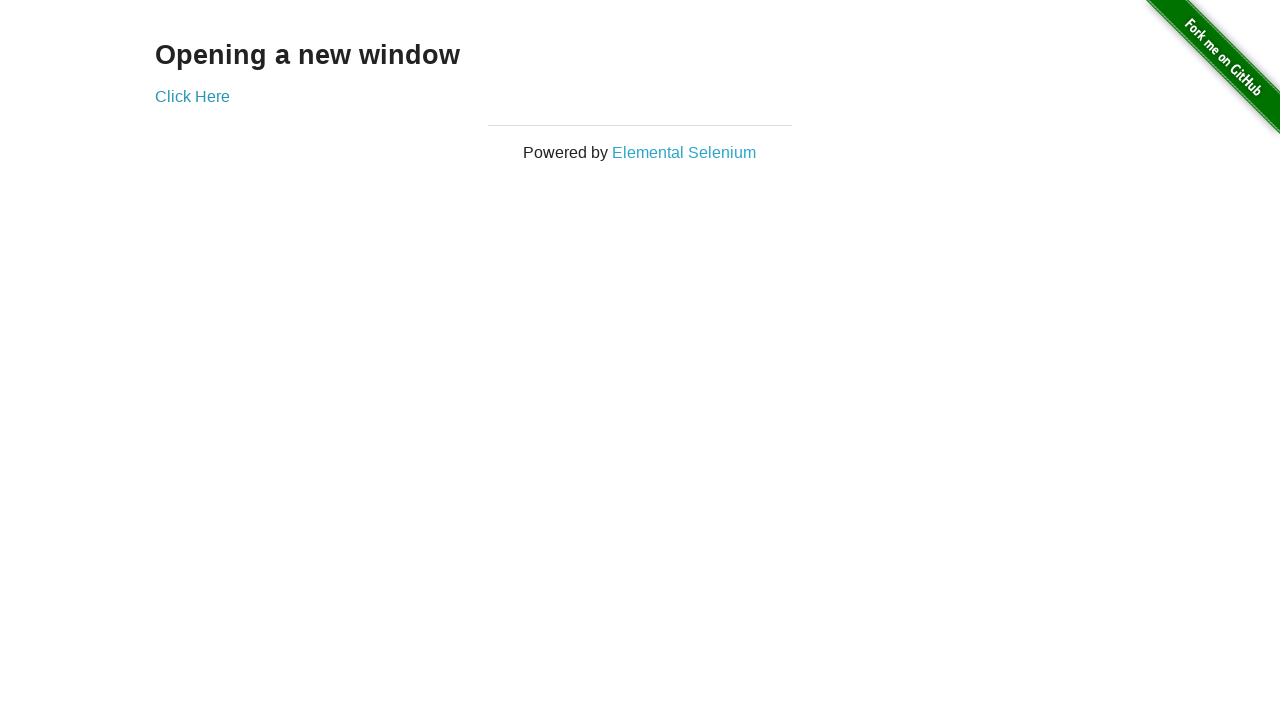

New window loaded completely
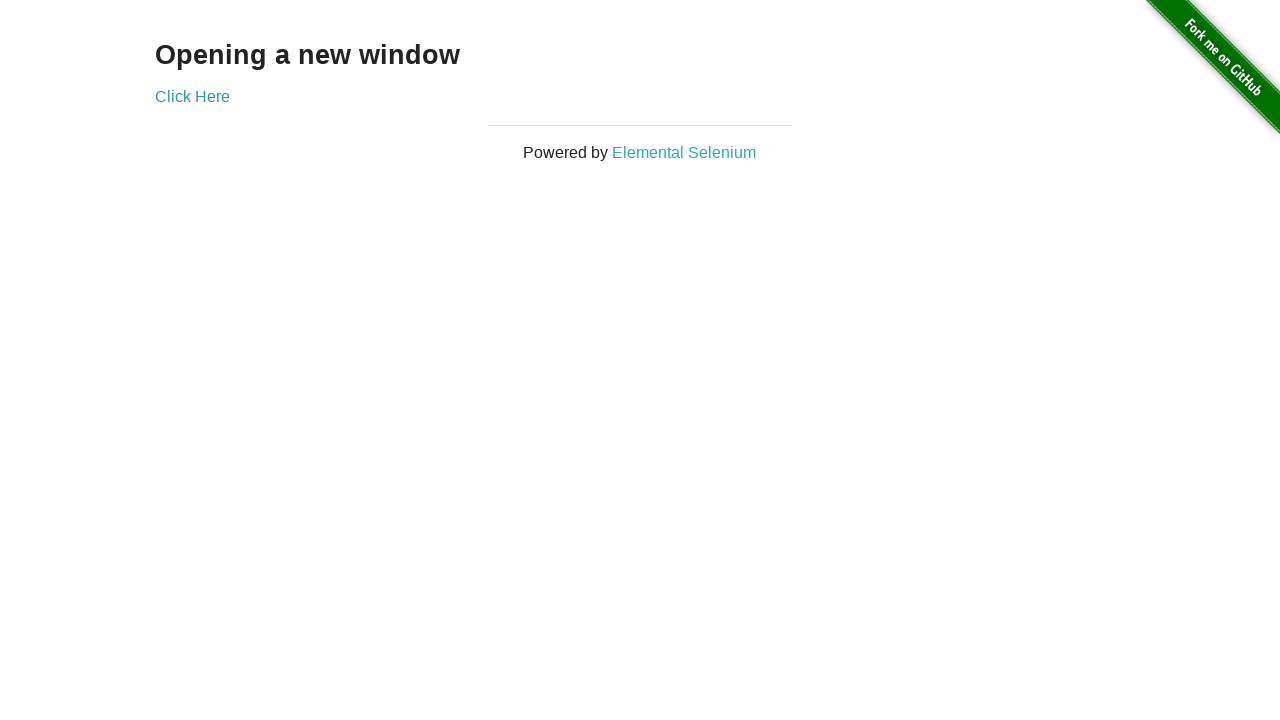

Retrieved example text from new window: 
  New Window

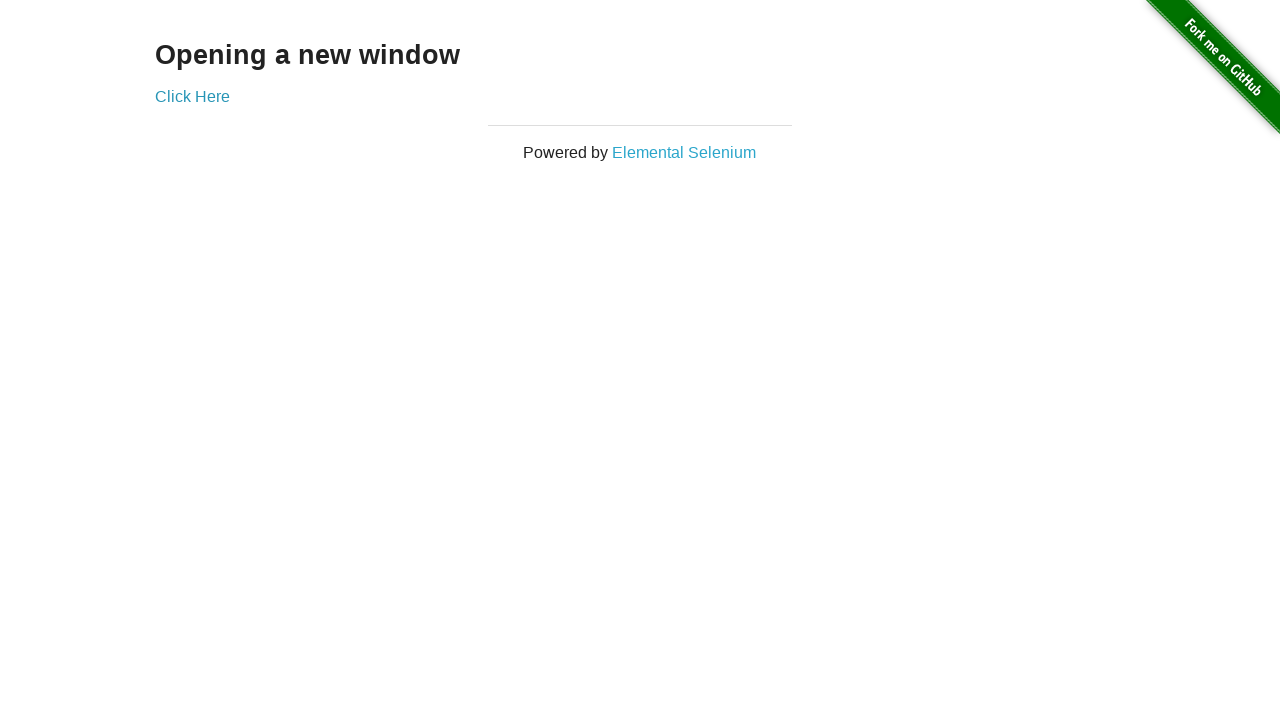

Retrieved opening text from parent window: Opening a new window
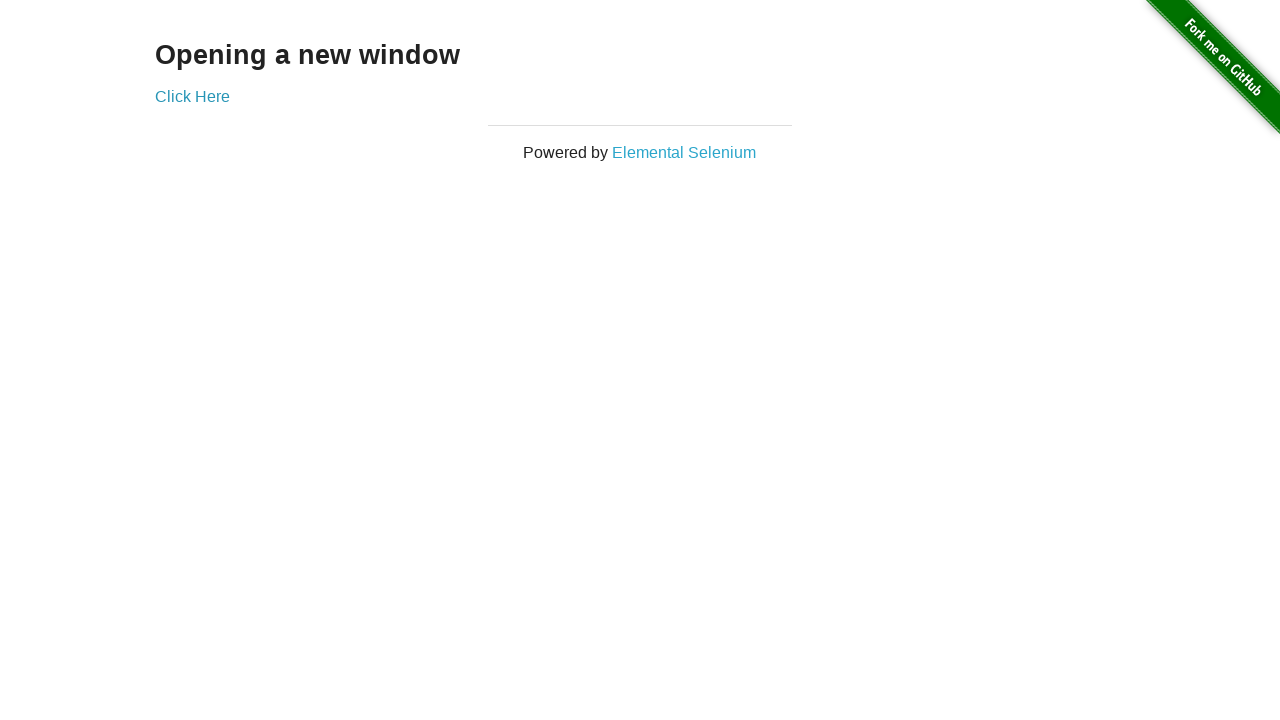

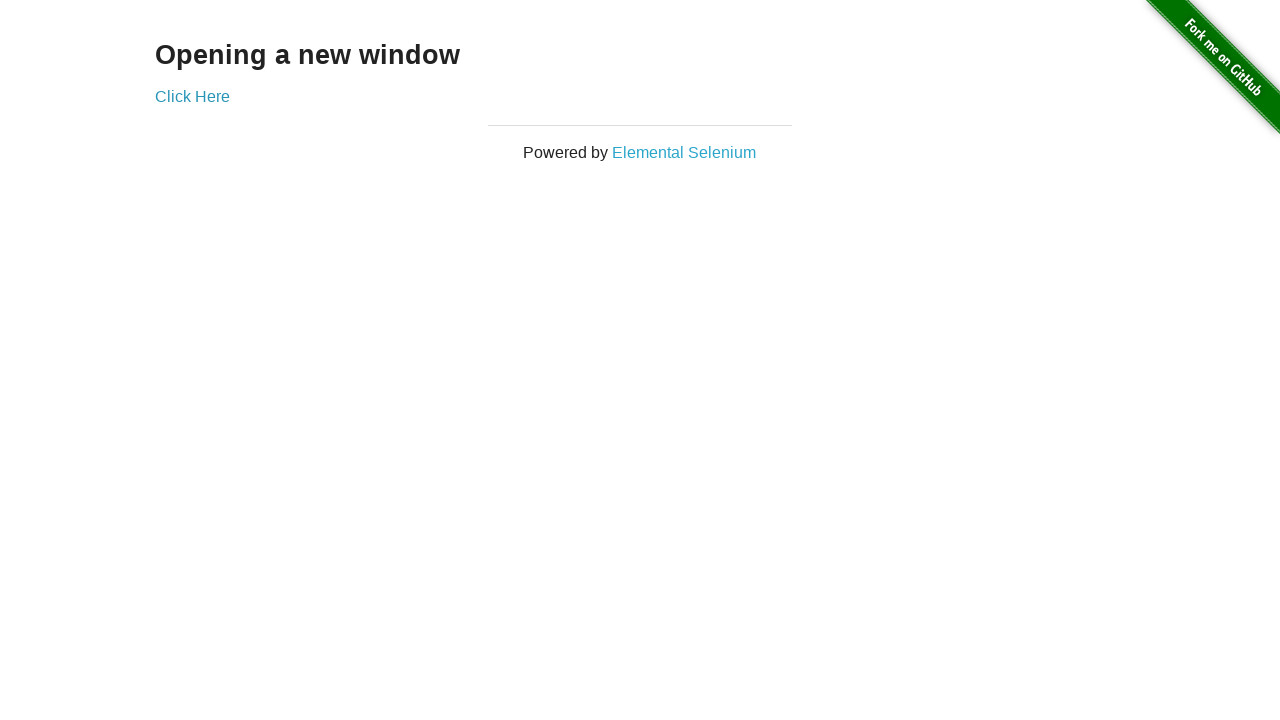